Fills out and submits a comprehensive web form including personal information, education level, gender selection, experience level, and date picker

Starting URL: https://formy-project.herokuapp.com/form

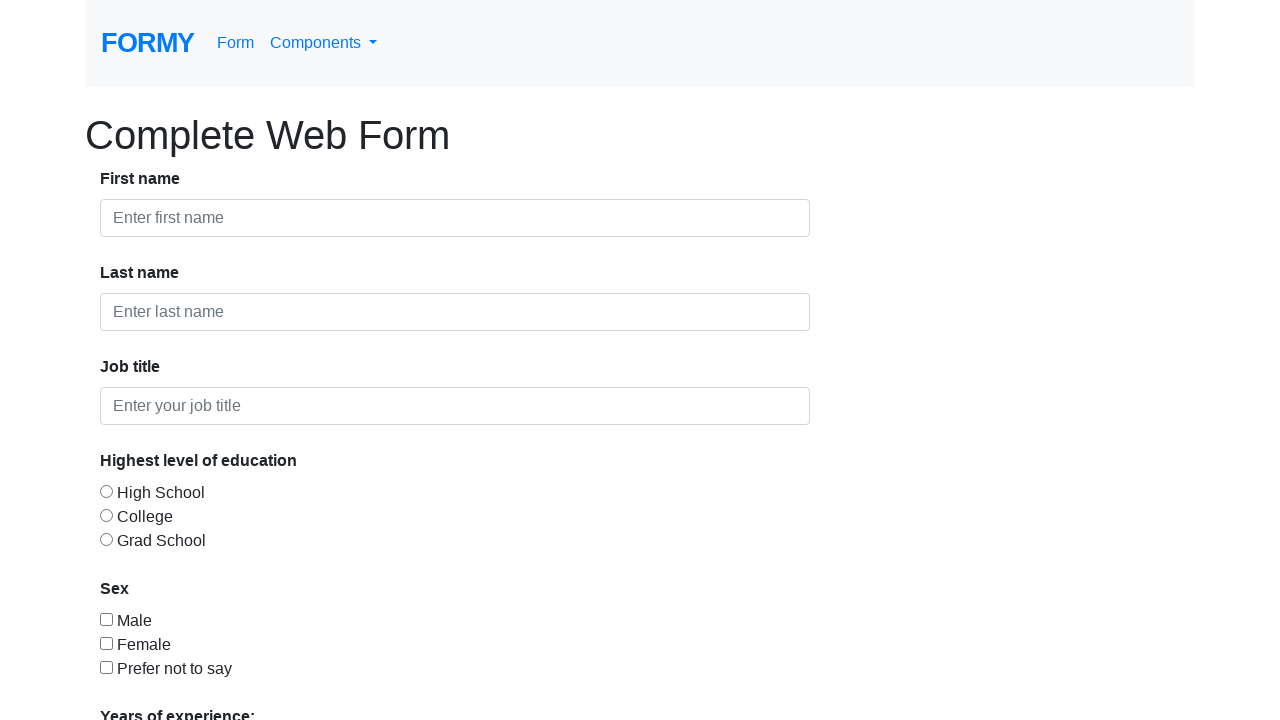

Filled first name field with 'Rizki Maulana' on #first-name
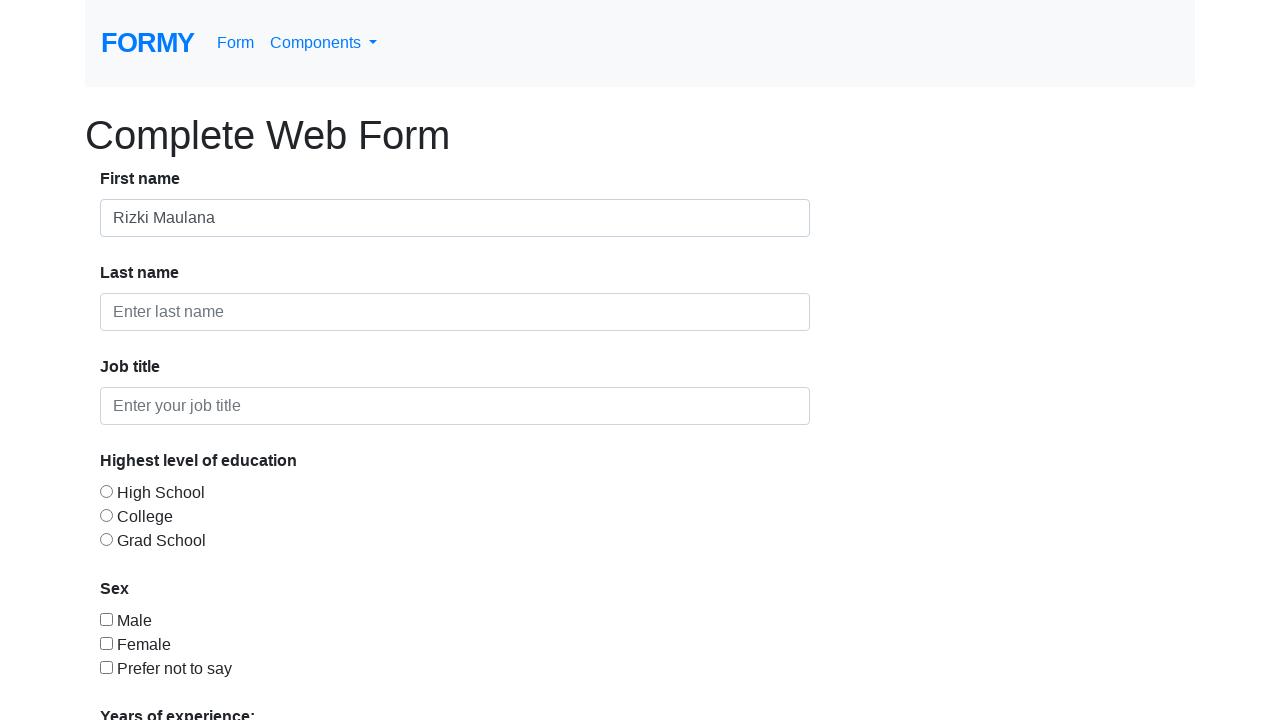

Filled last name field with 'Azis' on #last-name
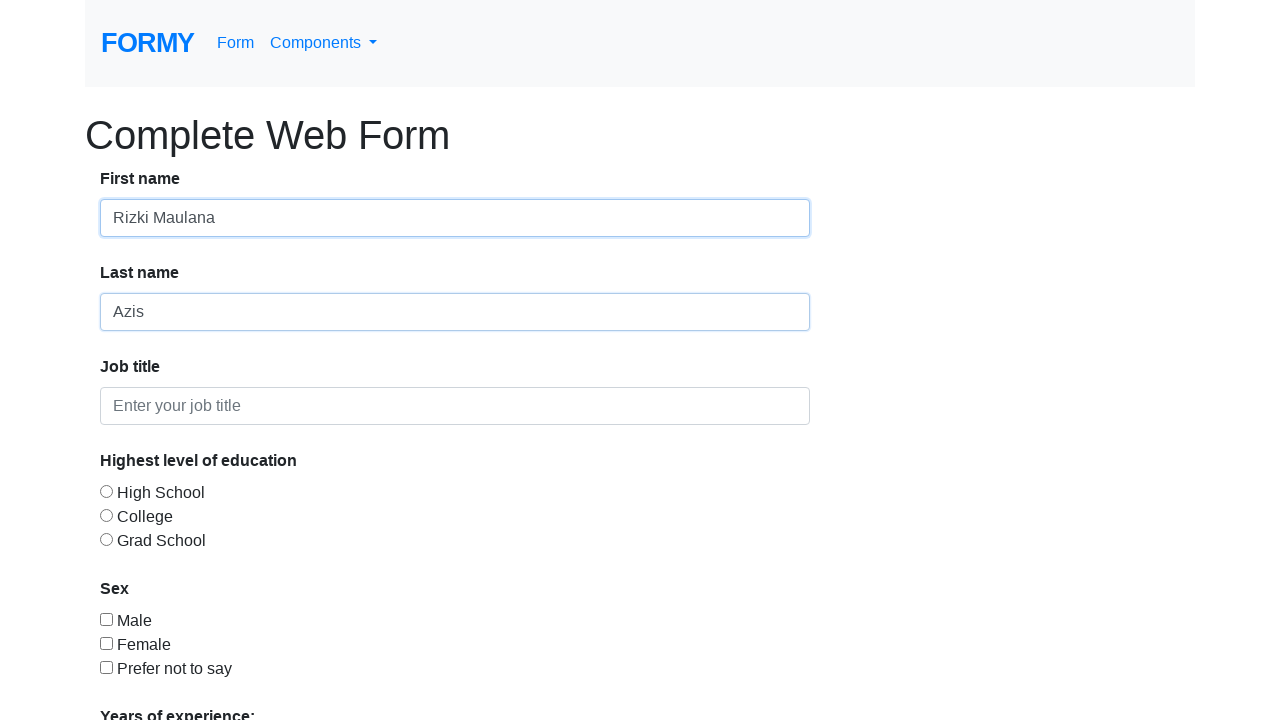

Filled job title field with 'Software Quality Assurance' on #job-title
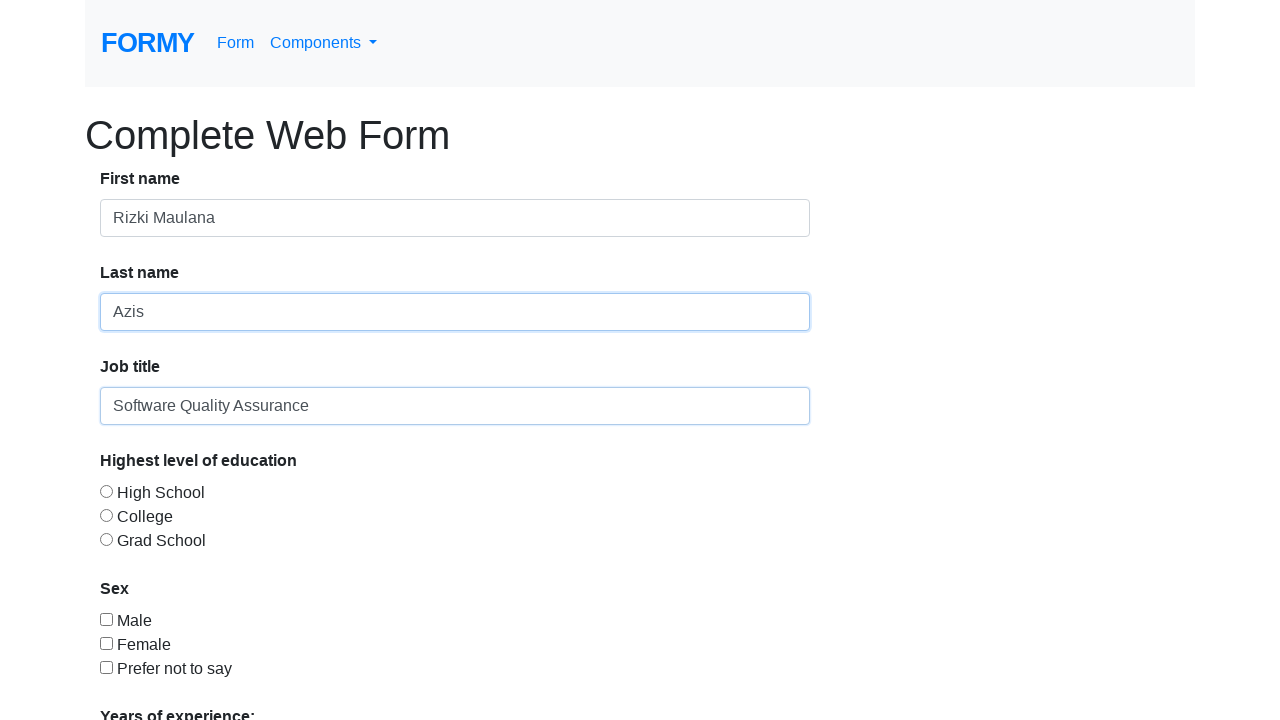

Selected education level - College at (106, 515) on #radio-button-2
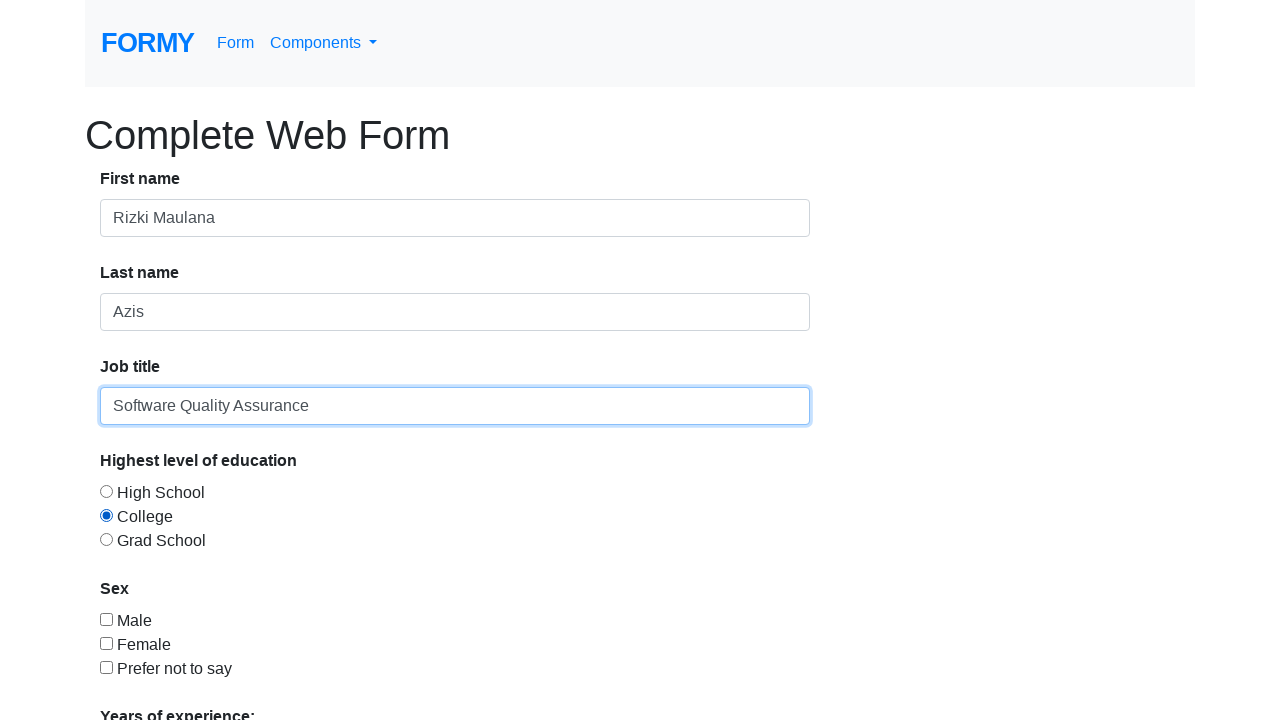

Selected gender - Male at (106, 619) on #checkbox-1
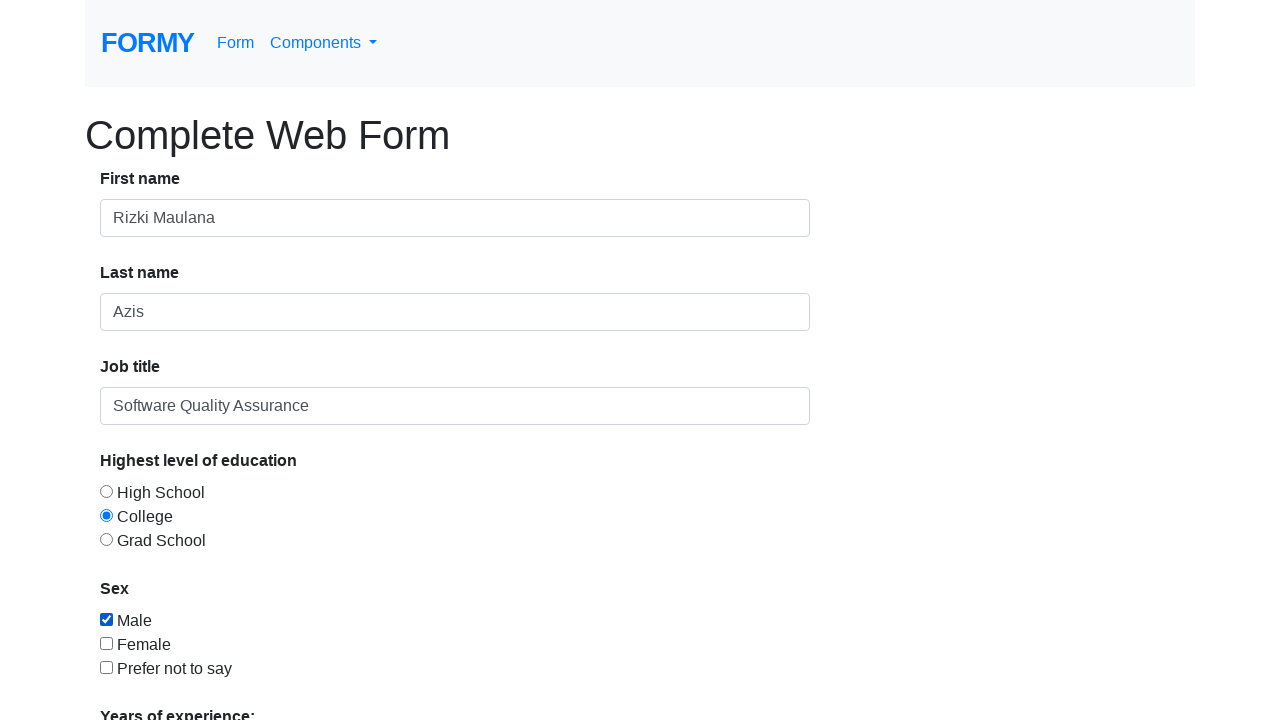

Scrolled down 1000 pixels to reveal additional form elements
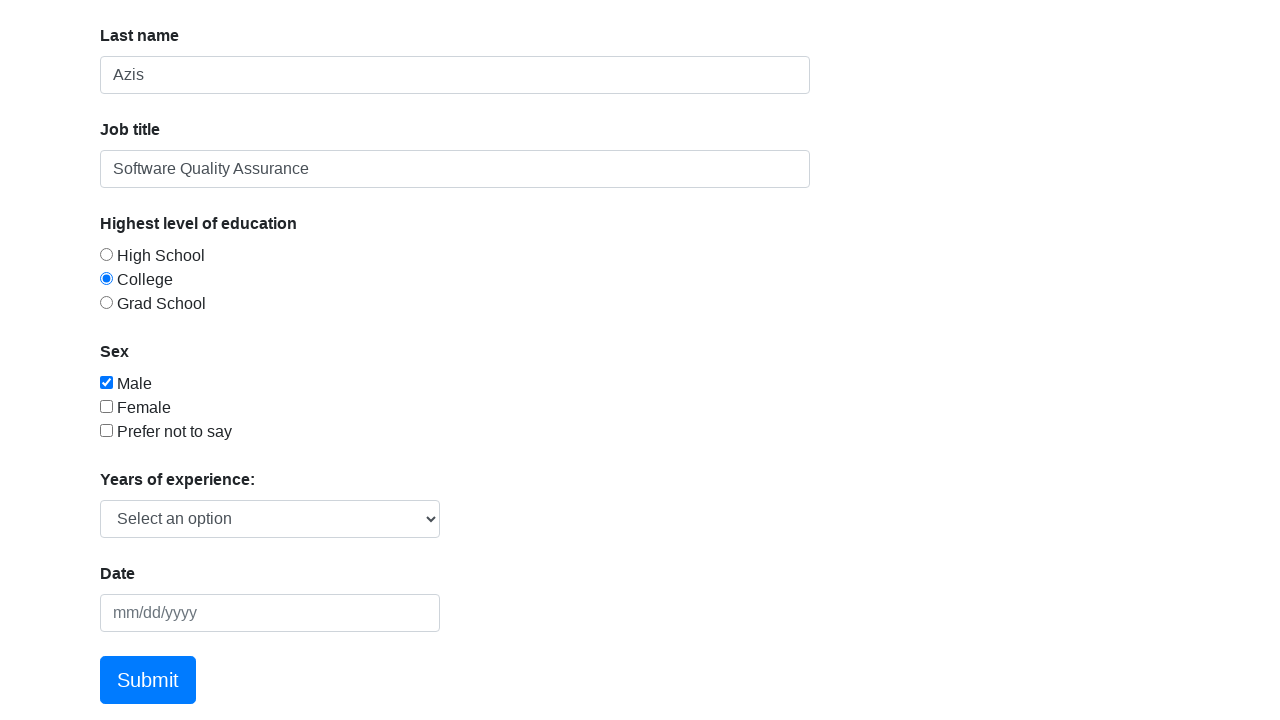

Selected 1 year of experience from dropdown menu on #select-menu
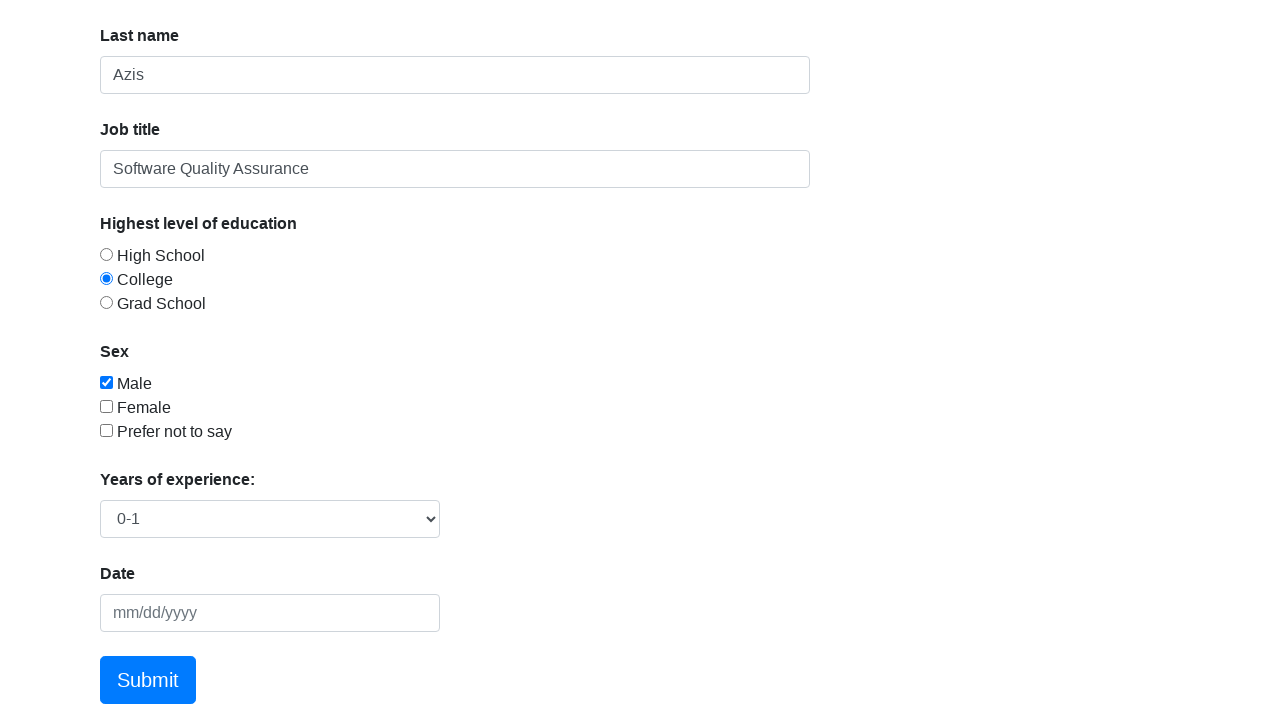

Clicked on date picker to open calendar at (270, 613) on #datepicker
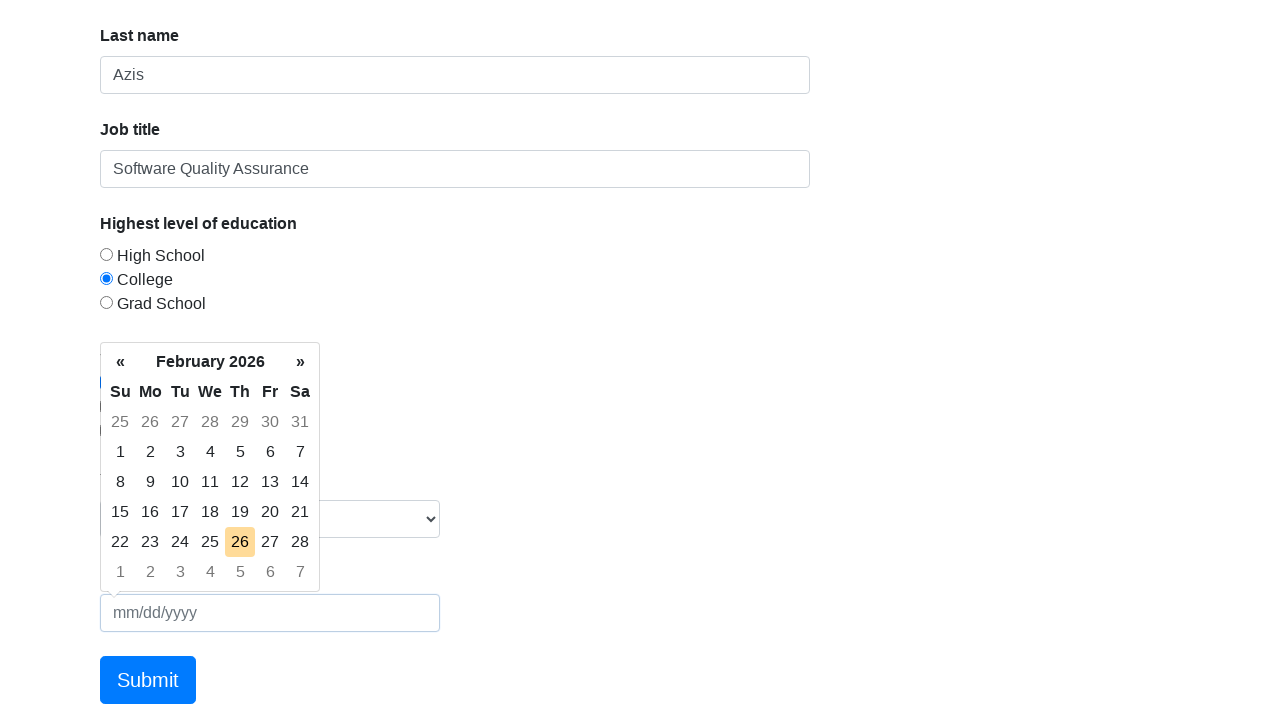

Selected a date from the datepicker dropdown at (210, 467) on div[class*='datepicker-dropdown']
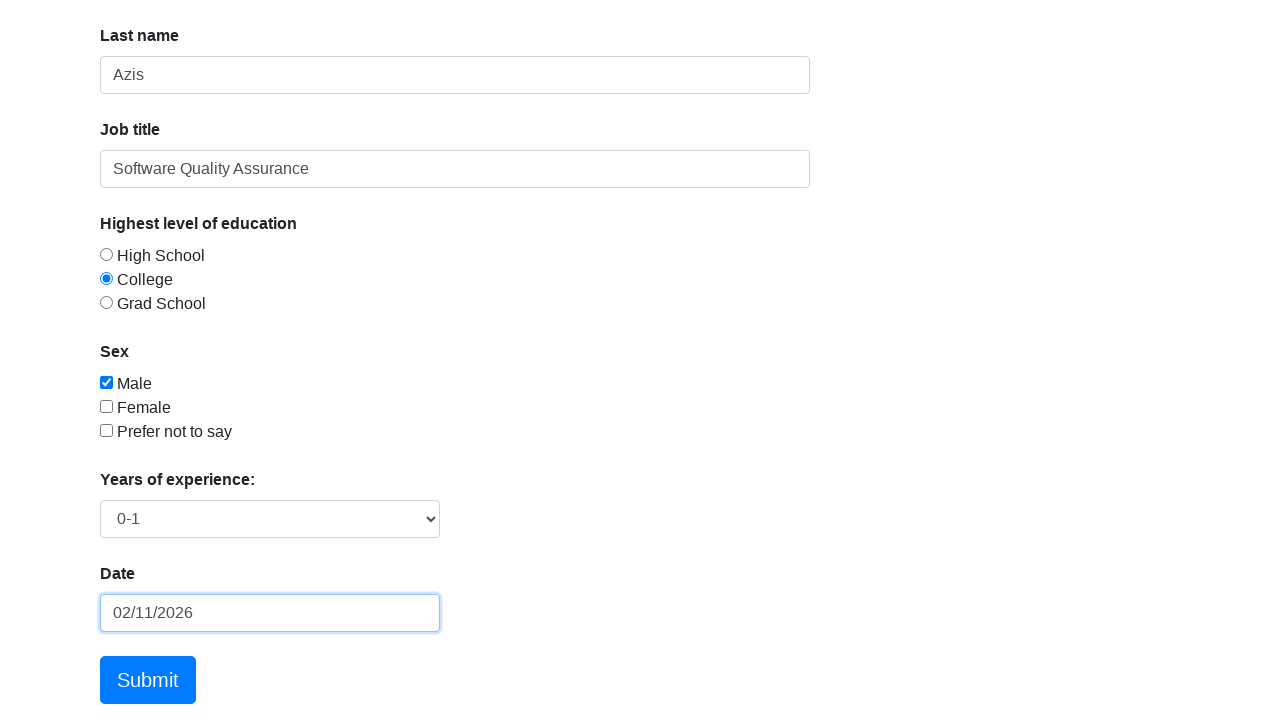

Clicked submit button to submit the form at (148, 680) on a[class*='btn']
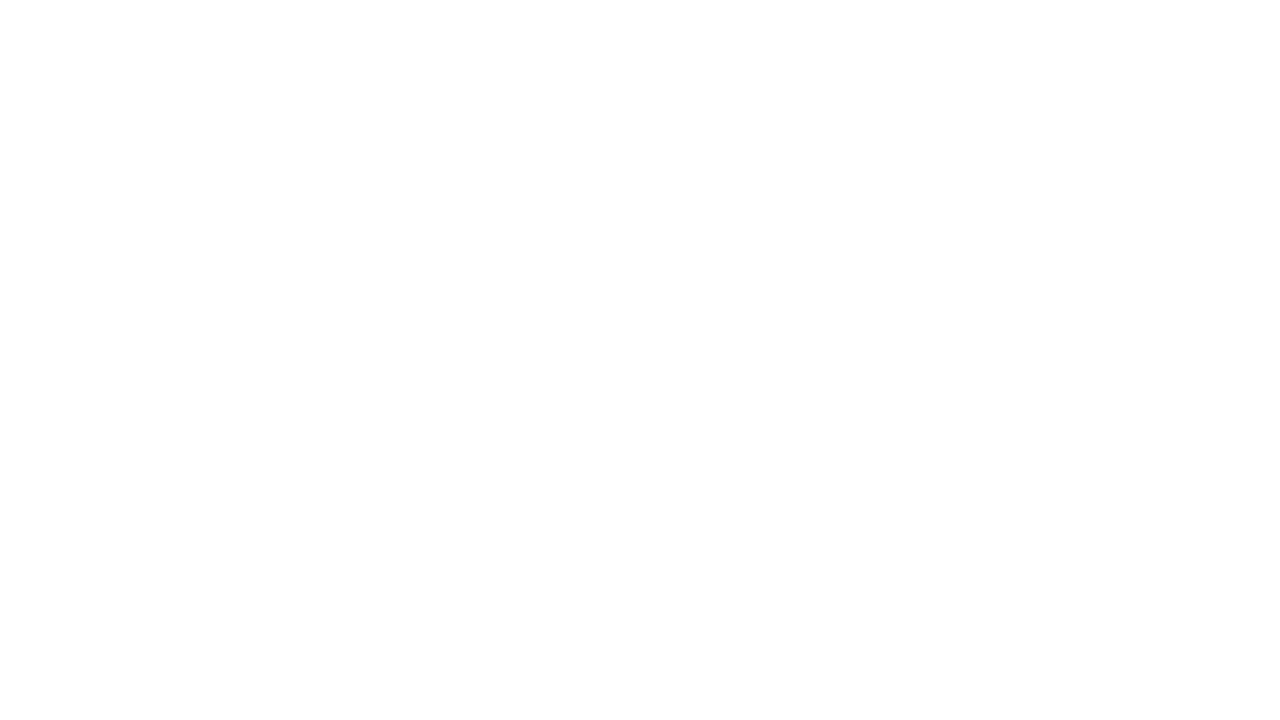

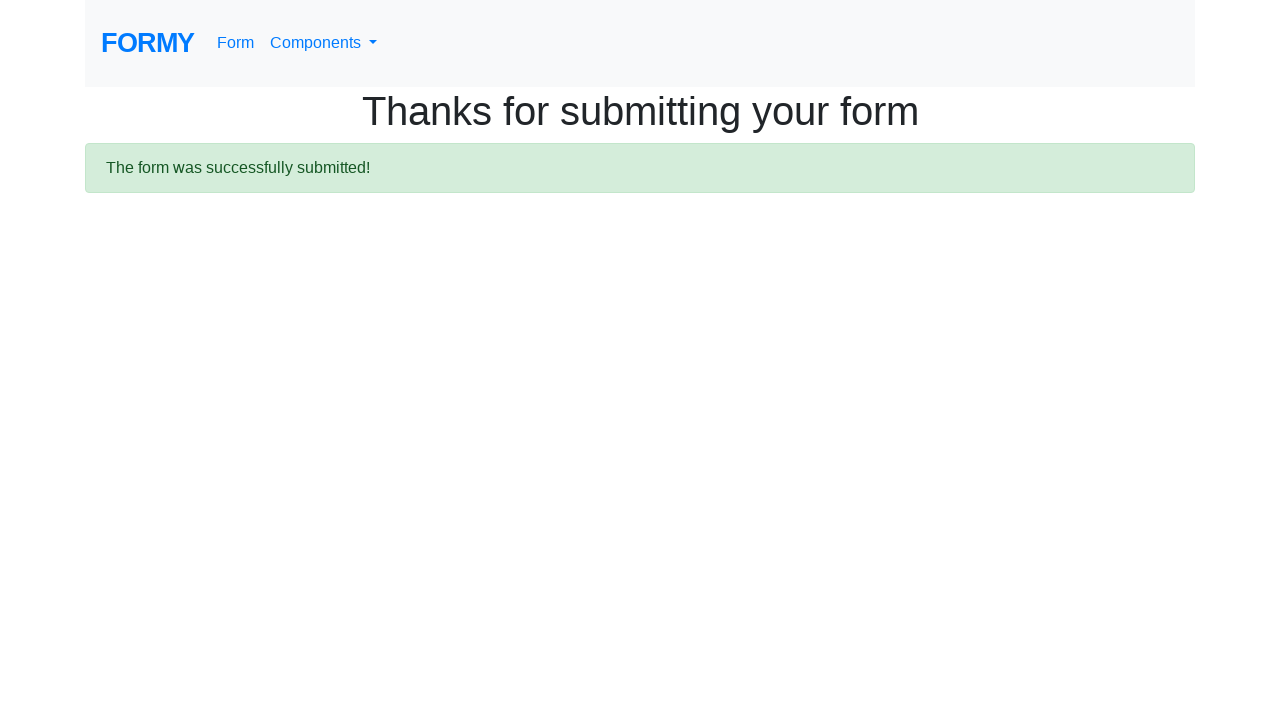